Tests signup validation by attempting to register with a username less than 3 characters

Starting URL: https://selenium-blog.herokuapp.com

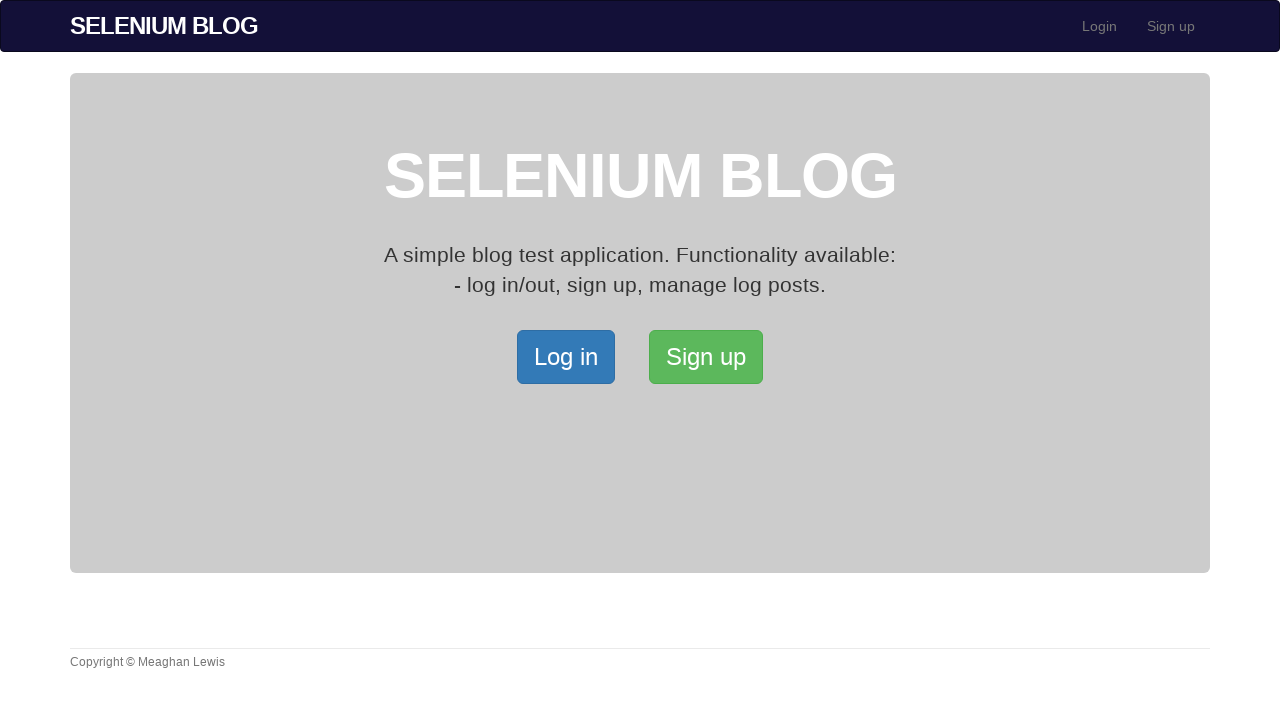

Clicked signup button to open signup page at (706, 357) on xpath=/html/body/div[2]/div/a[2]
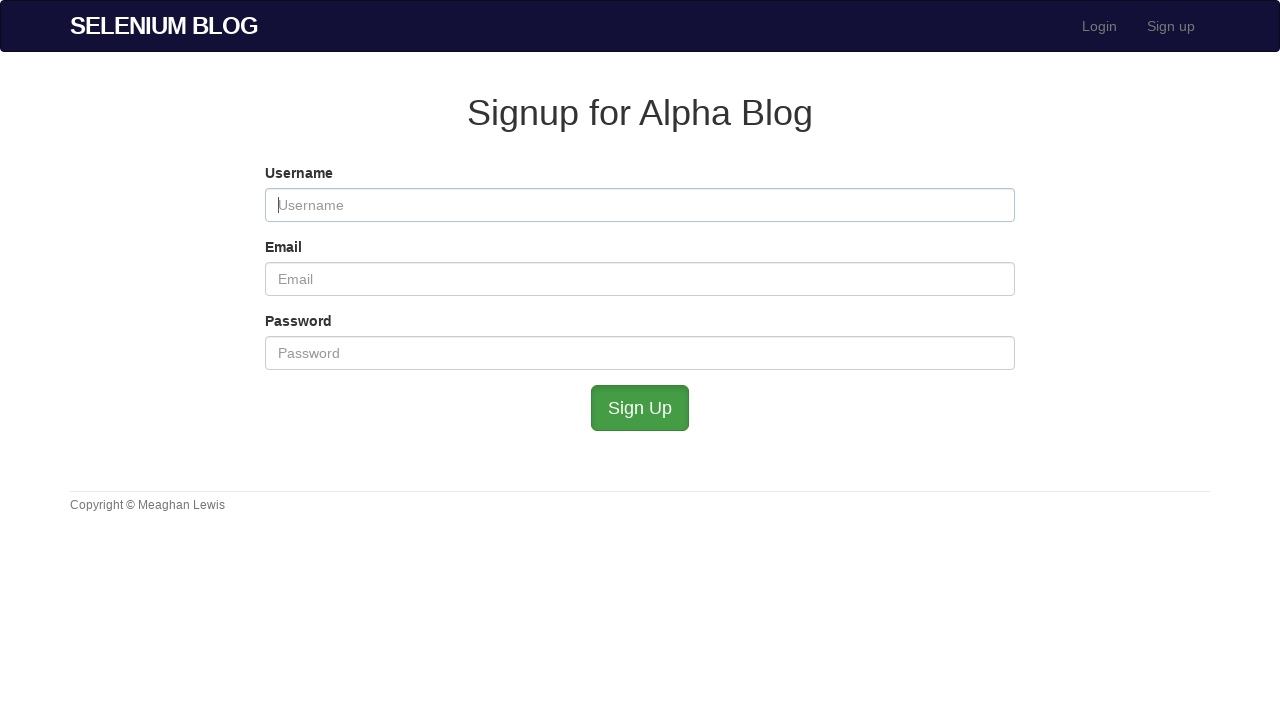

Filled username field with invalid short username 'ab' on #user_username
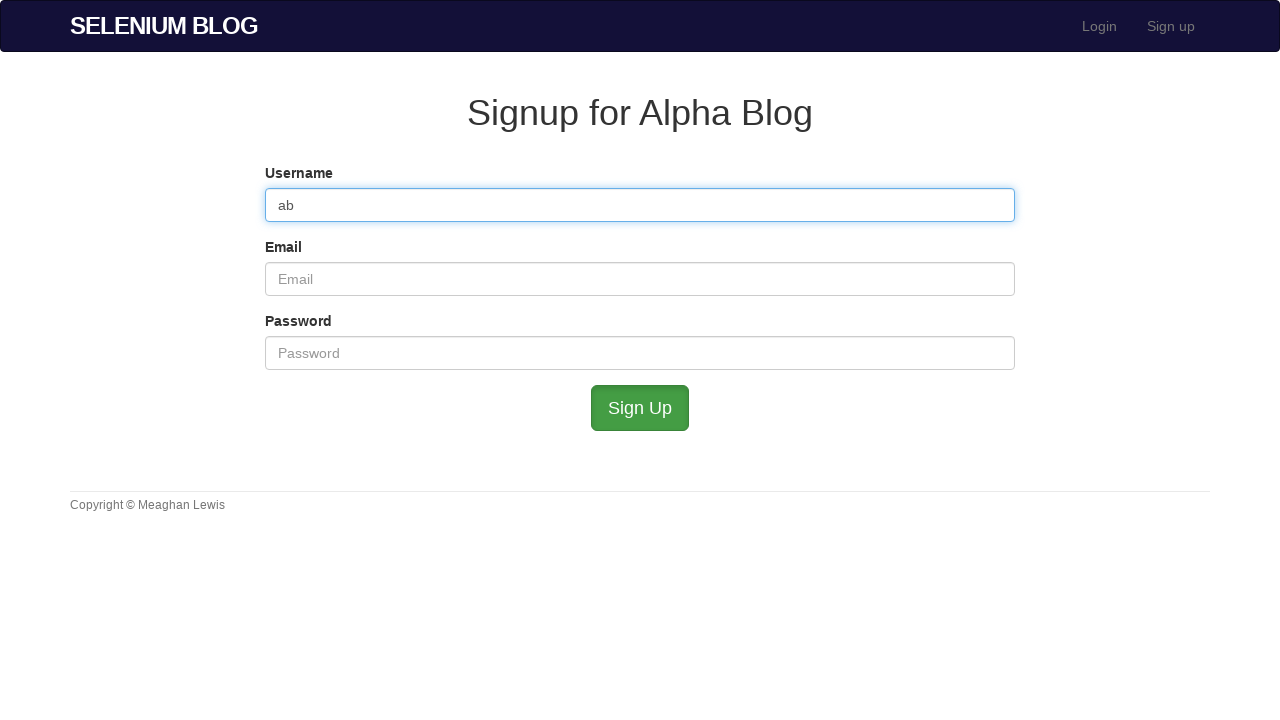

Filled email field with 'shortuser@mailinator.com' on #user_email
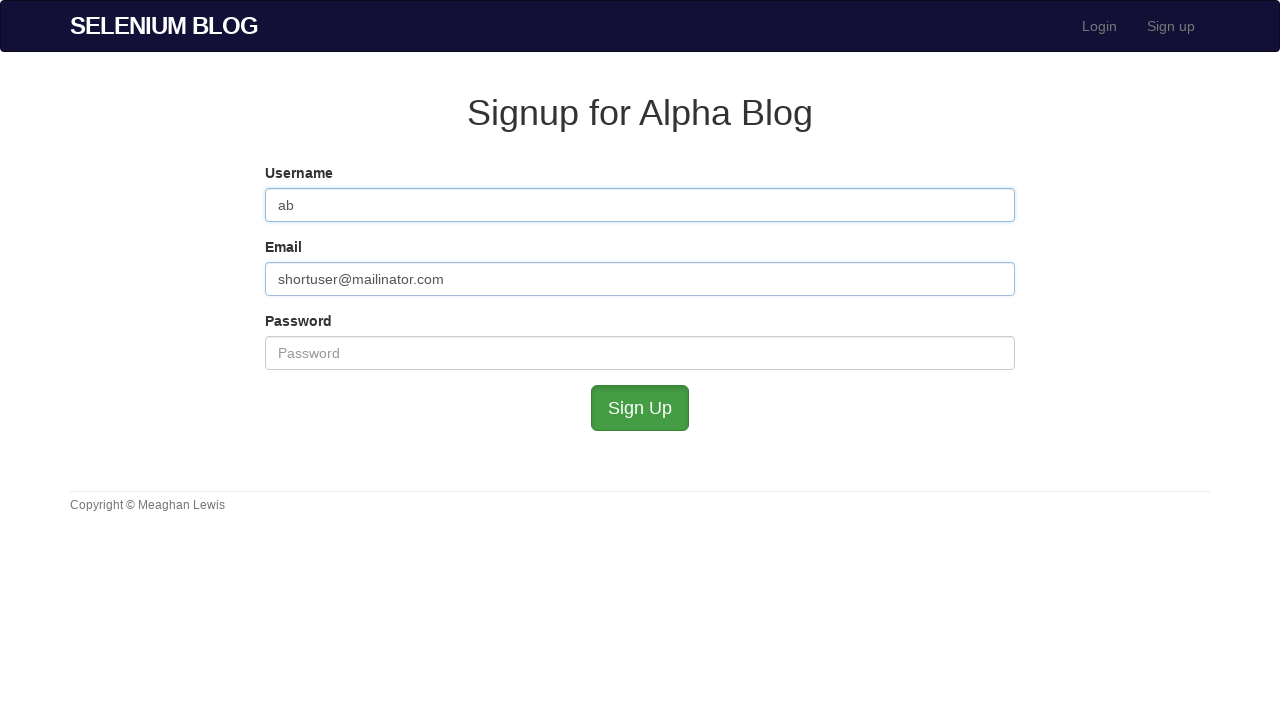

Filled password field with 'validpass123' on #user_password
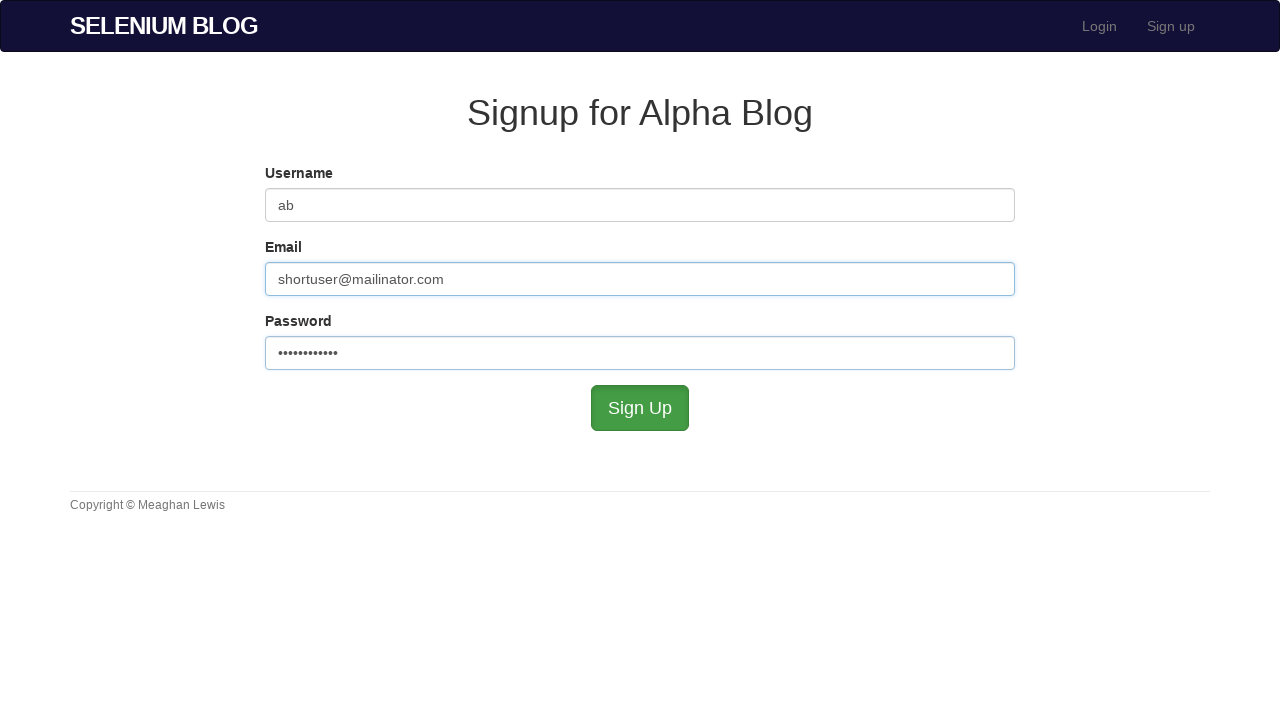

Clicked submit button to attempt signup with invalid username at (640, 408) on #submit
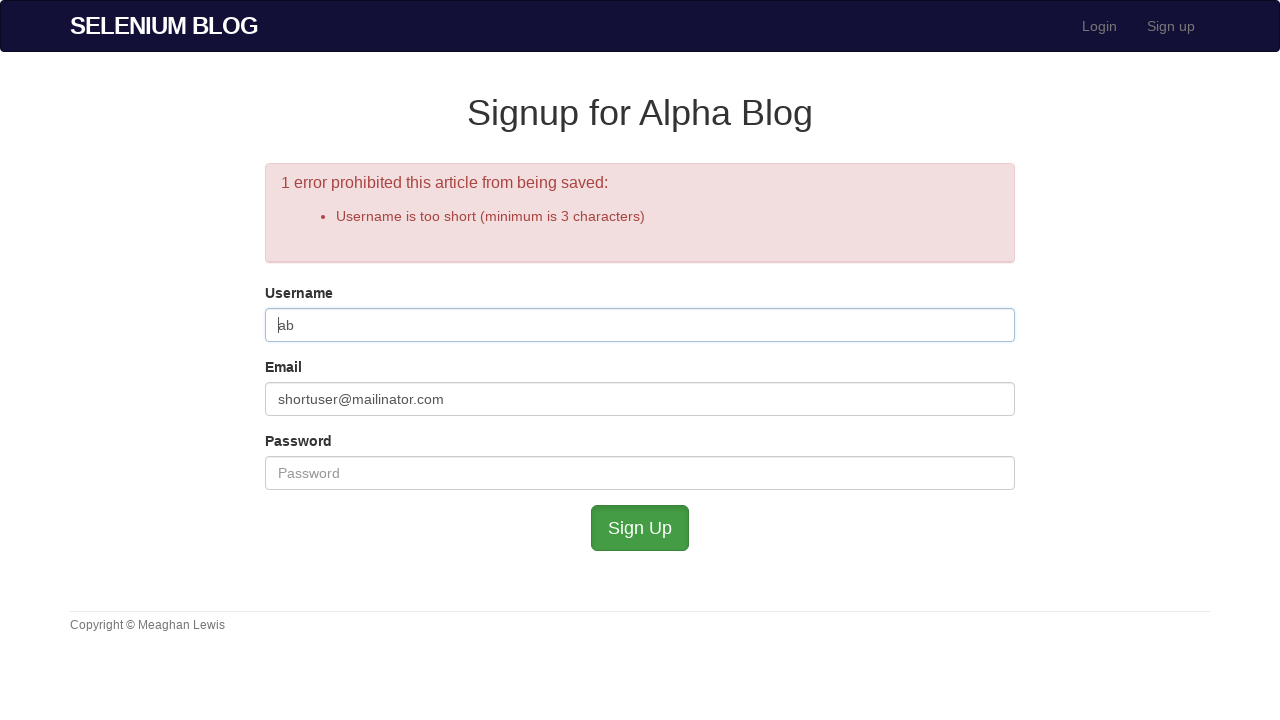

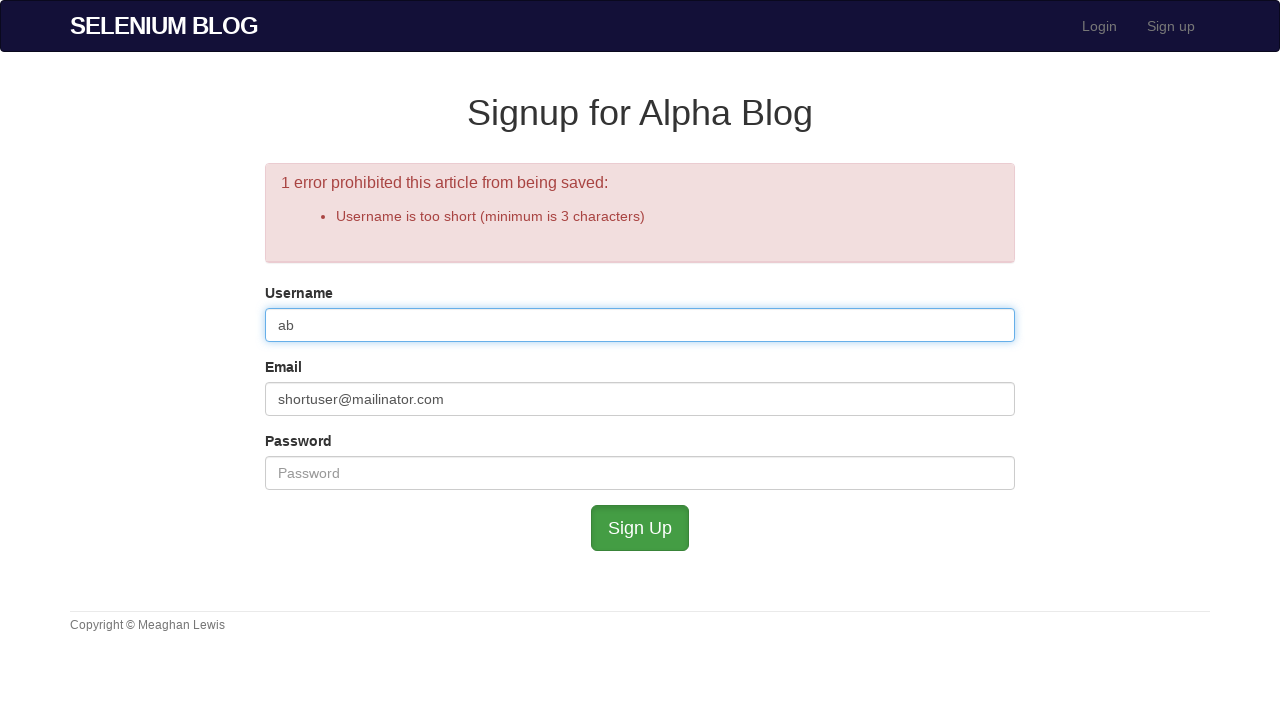